Tests JavaScript confirm box by clicking Cancel button and verifying the result message

Starting URL: http://automationbykrishna.com/

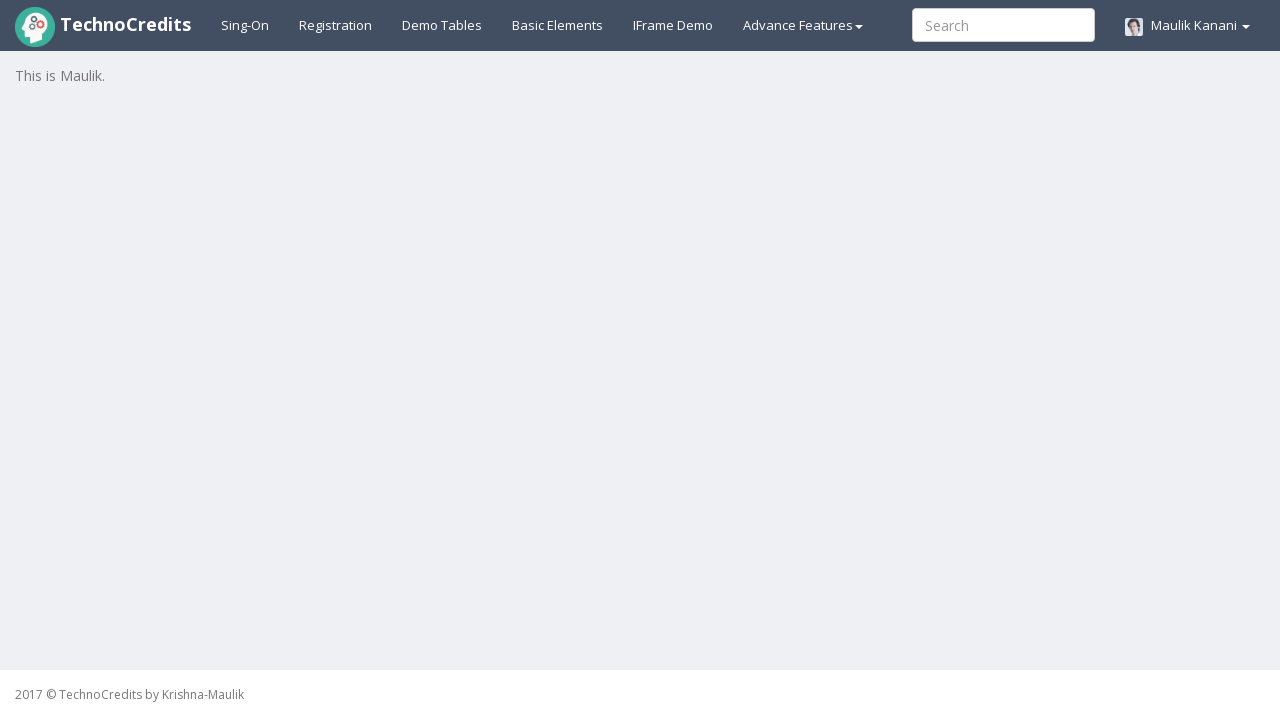

Clicked on basic elements section at (558, 25) on #basicelements
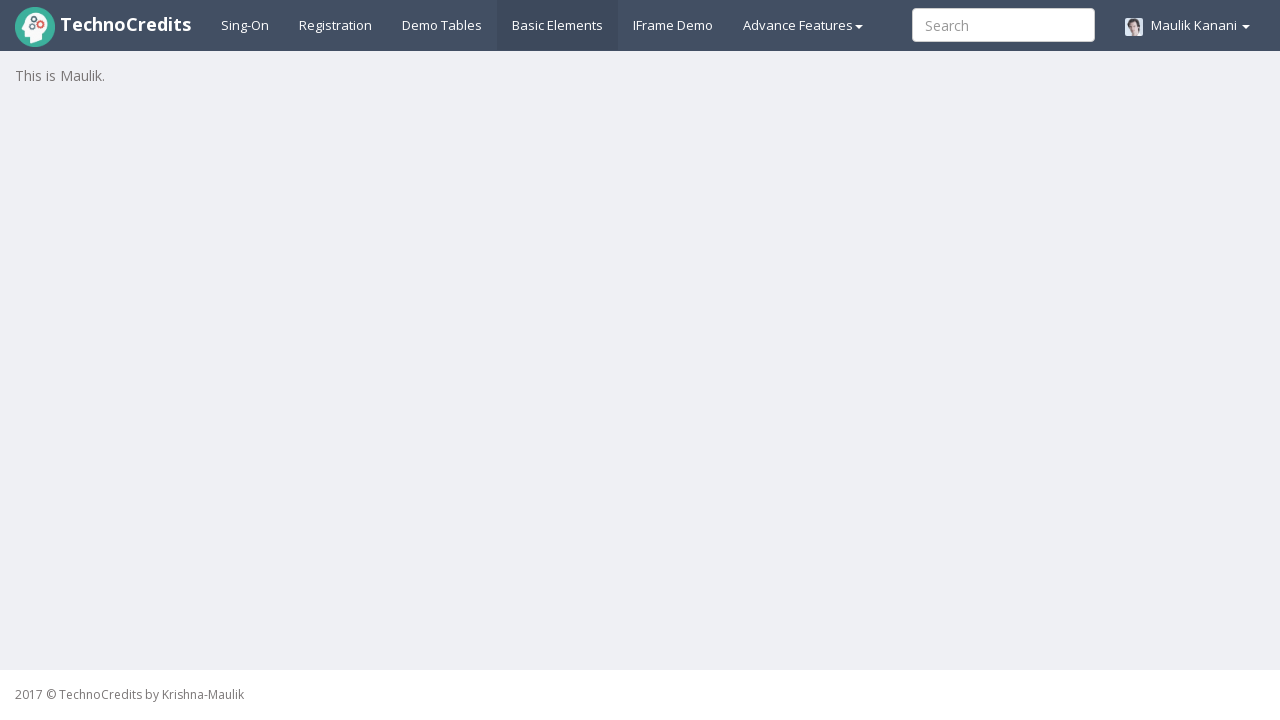

Scrolled down 250 pixels to reveal confirm box button
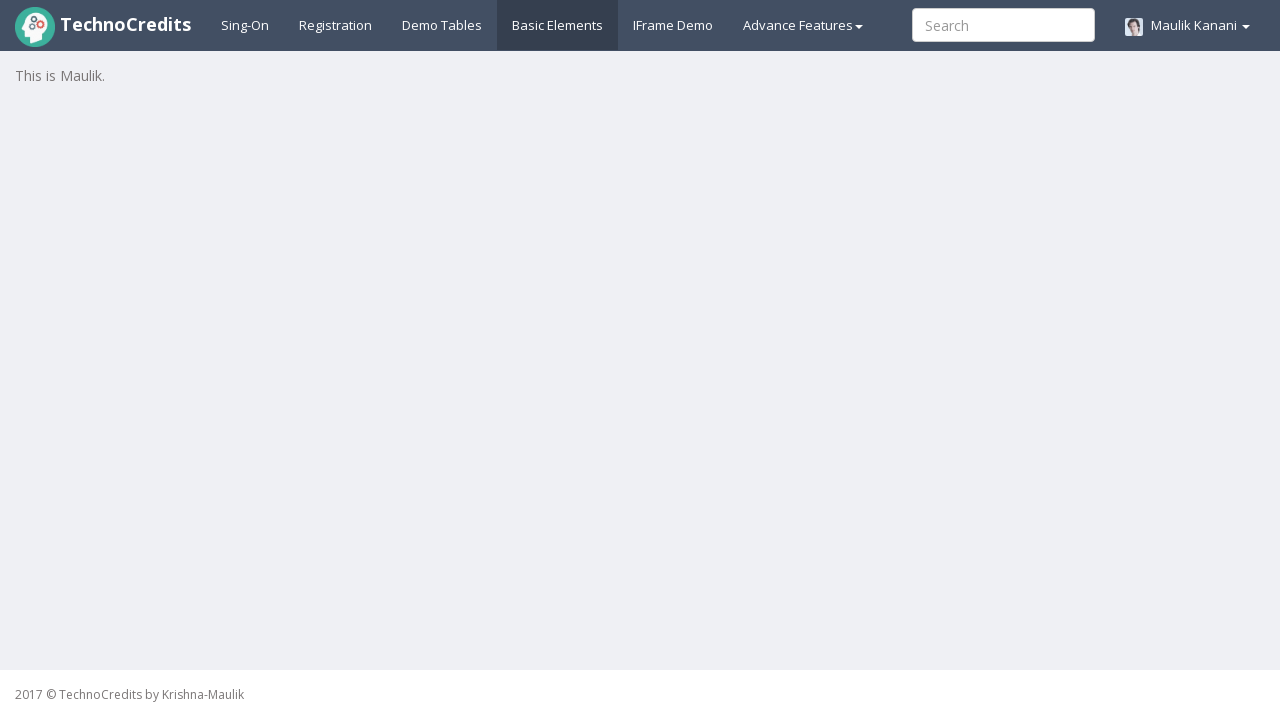

Clicked JavaScript confirm box button at (194, 578) on #javascriptConfirmBox
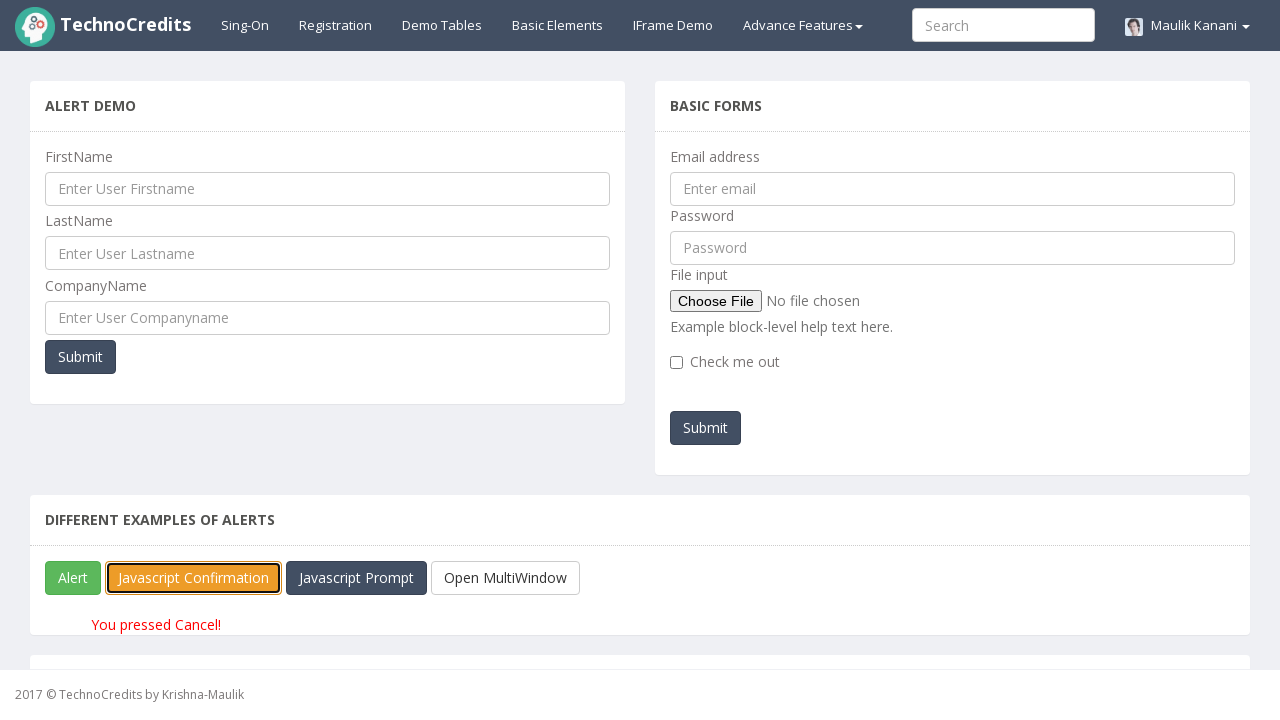

Dismissed the confirm dialog by clicking Cancel
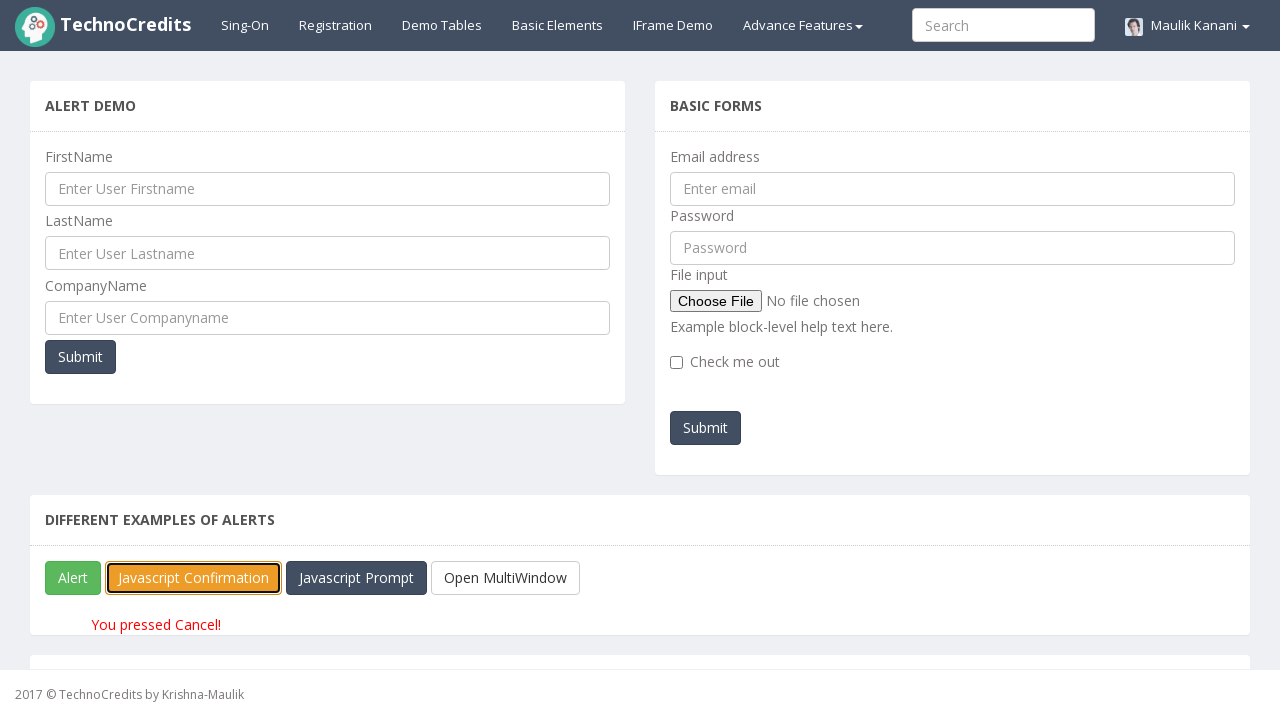

Verified result message element is displayed
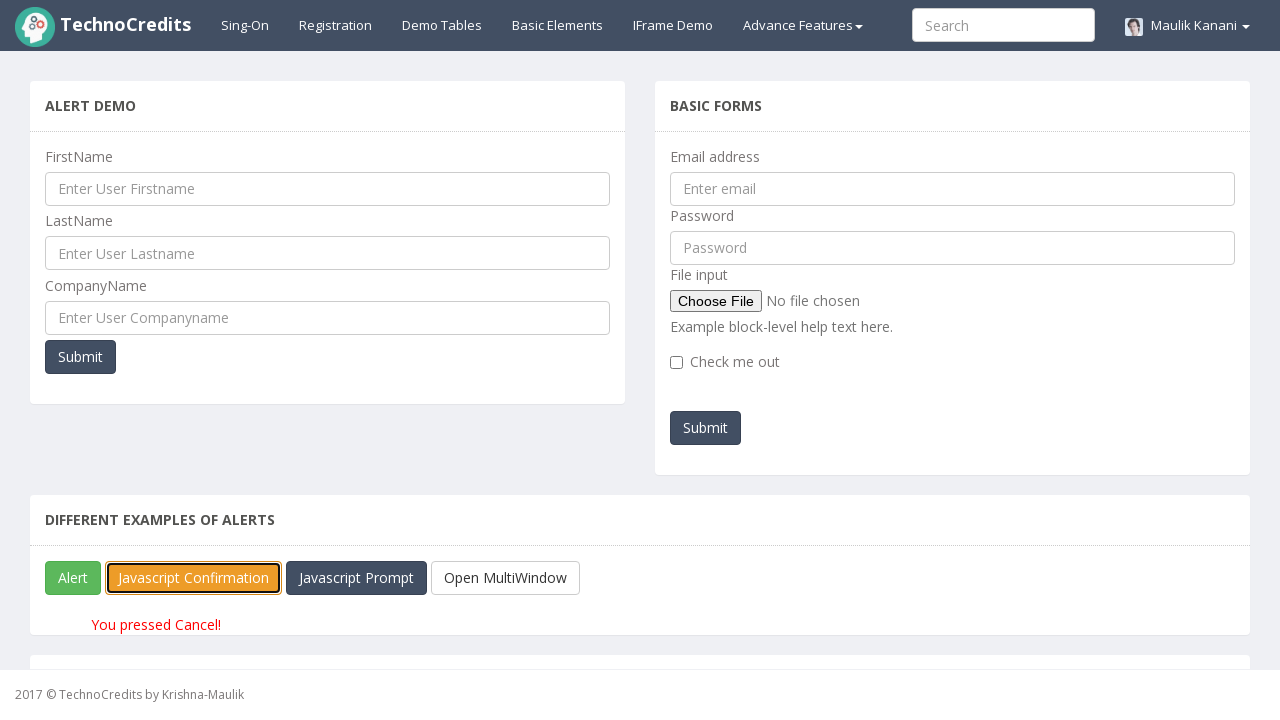

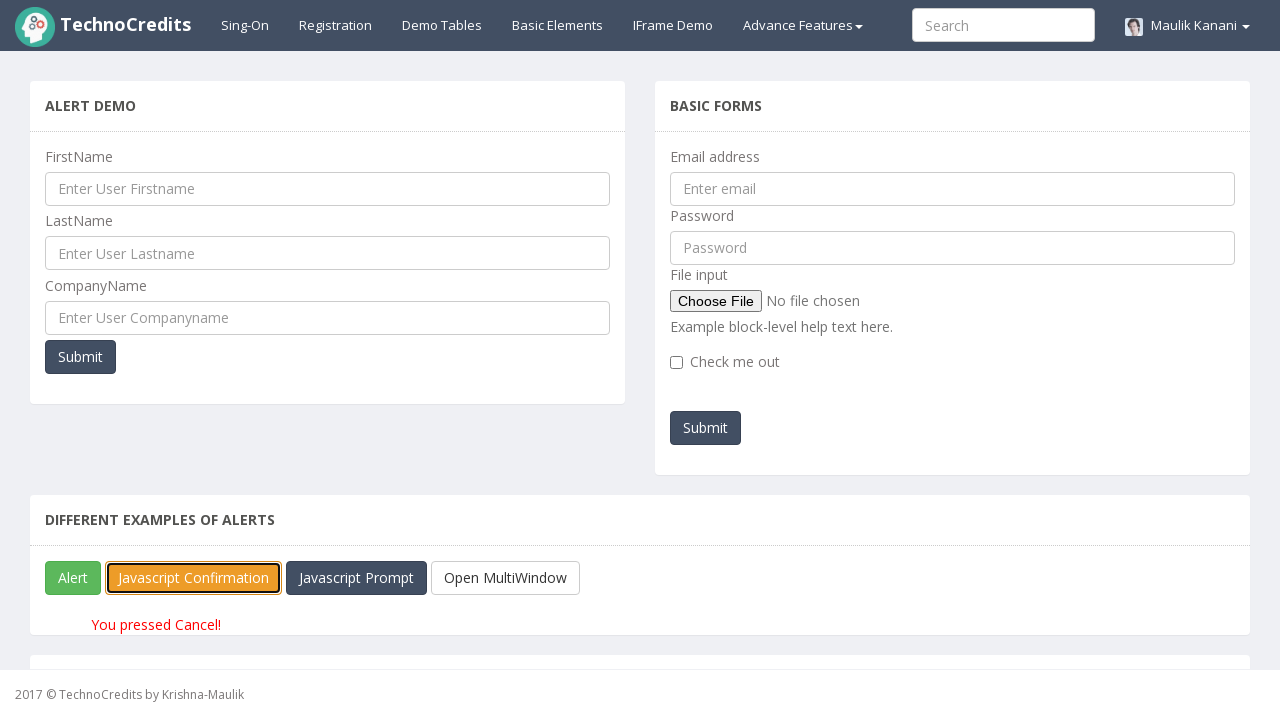